Tests mouse hover functionality by hovering over an element to reveal hidden menu options

Starting URL: https://rahulshettyacademy.com/AutomationPractice/

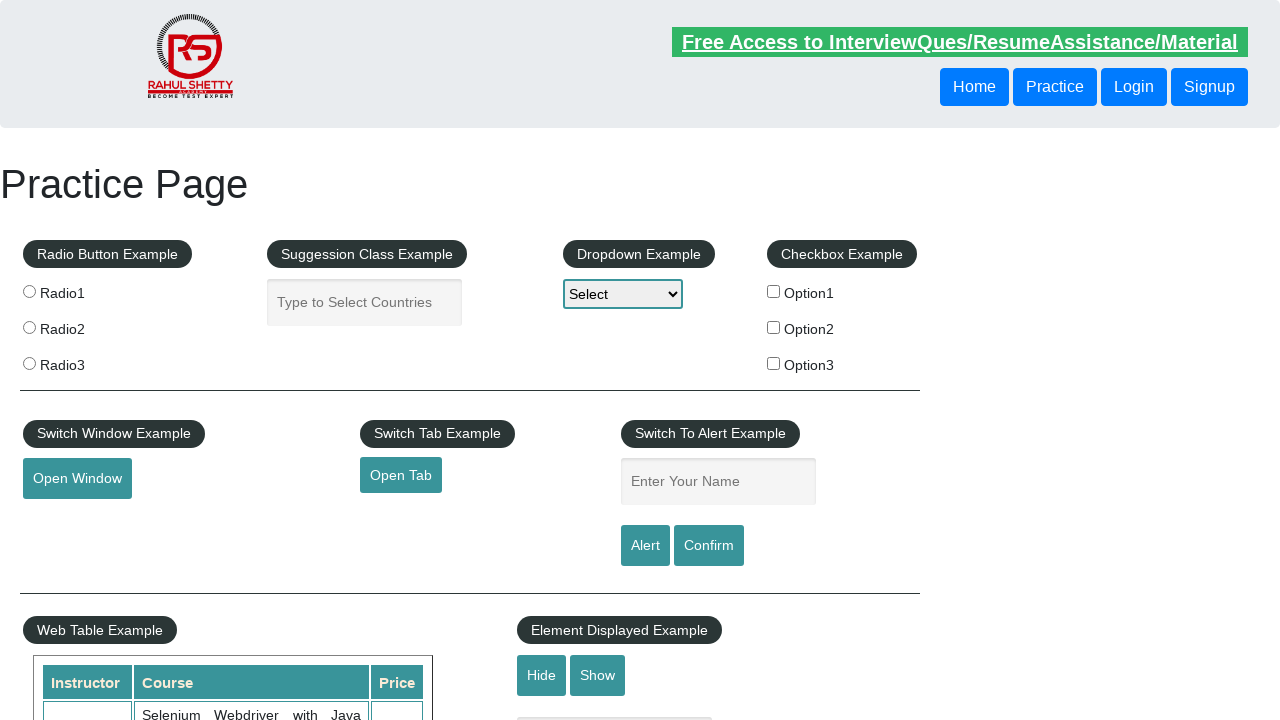

Hovered over mouse hover button to reveal hidden menu options at (83, 361) on #mousehover
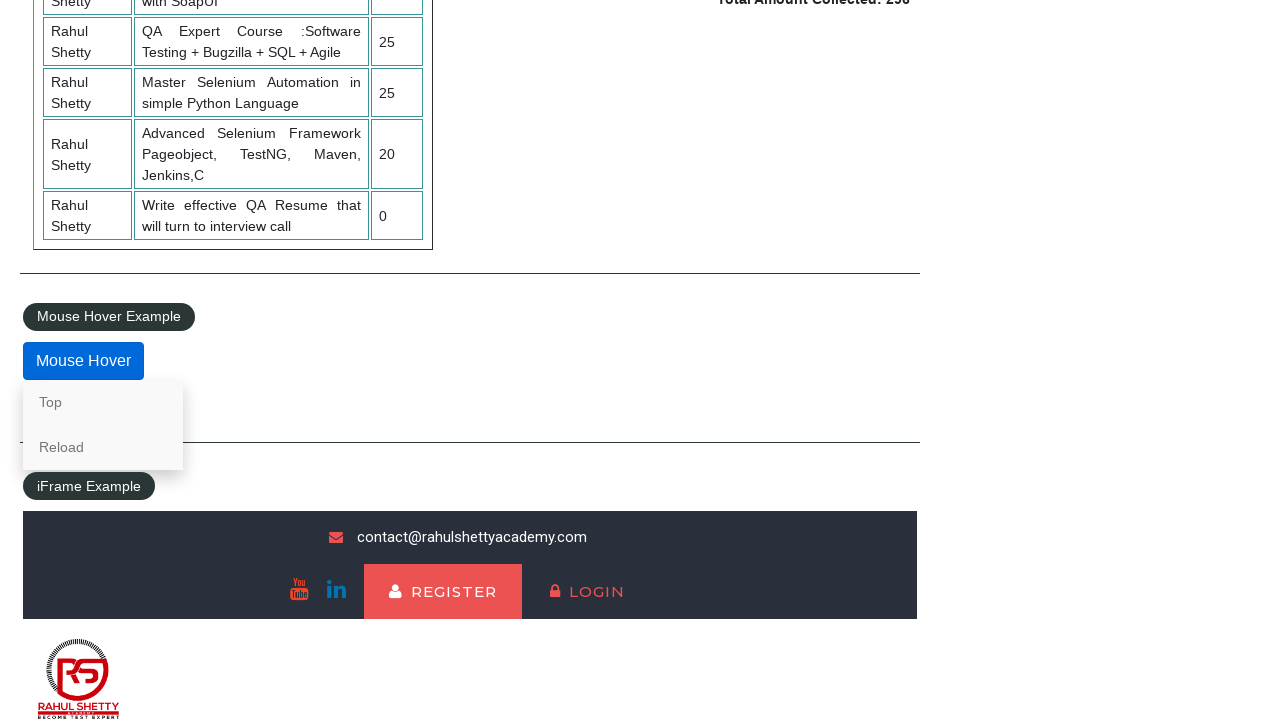

Hidden menu options became visible after hover
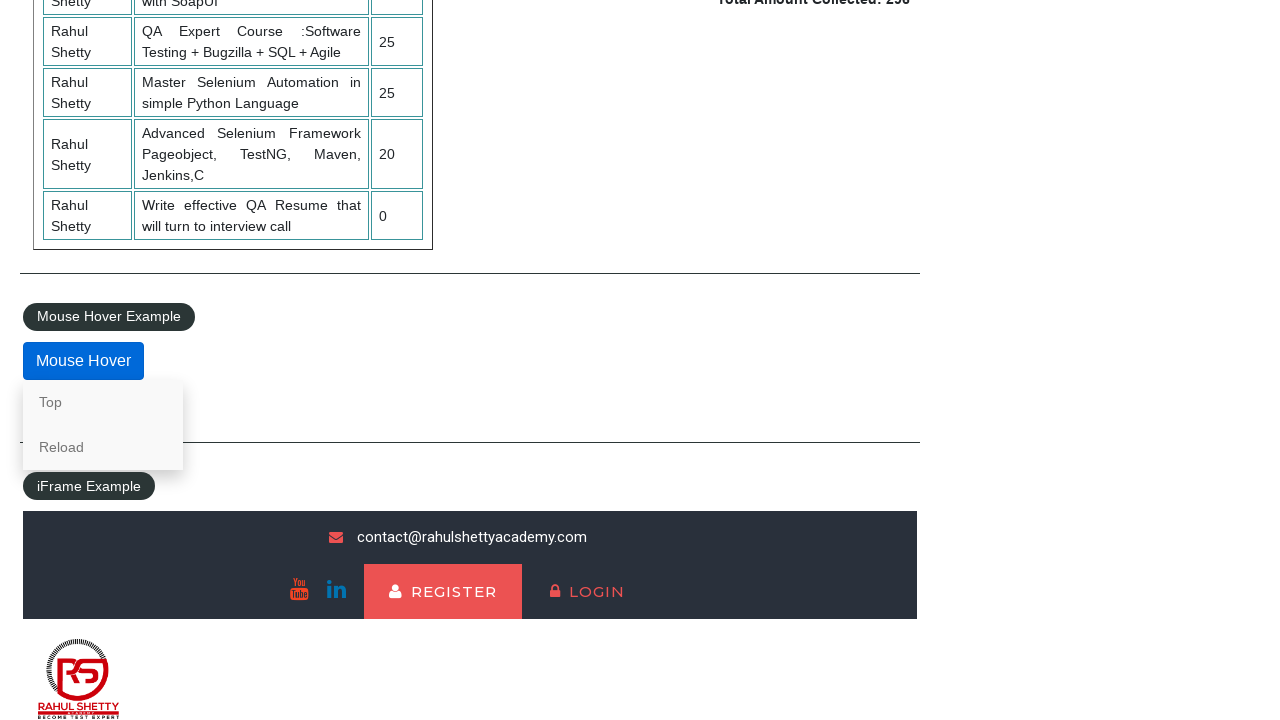

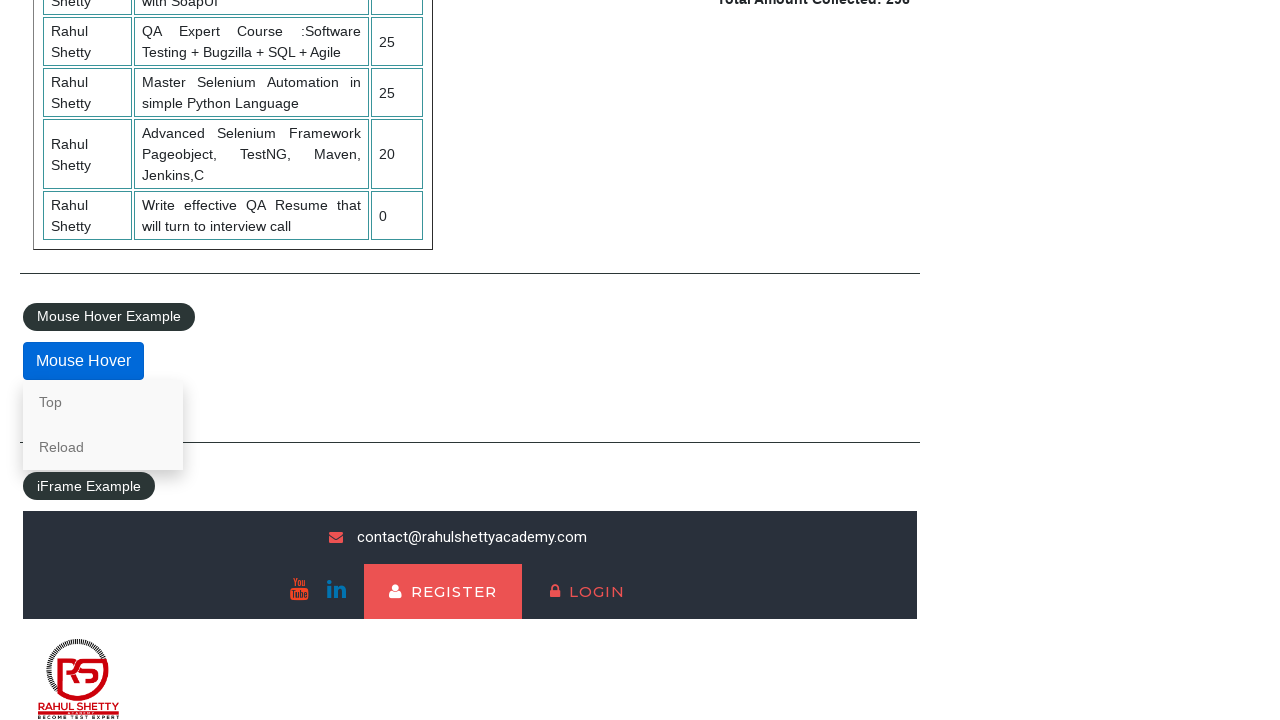